Tests double-click functionality on a button element on the DemoQA buttons page

Starting URL: https://demoqa.com/buttons

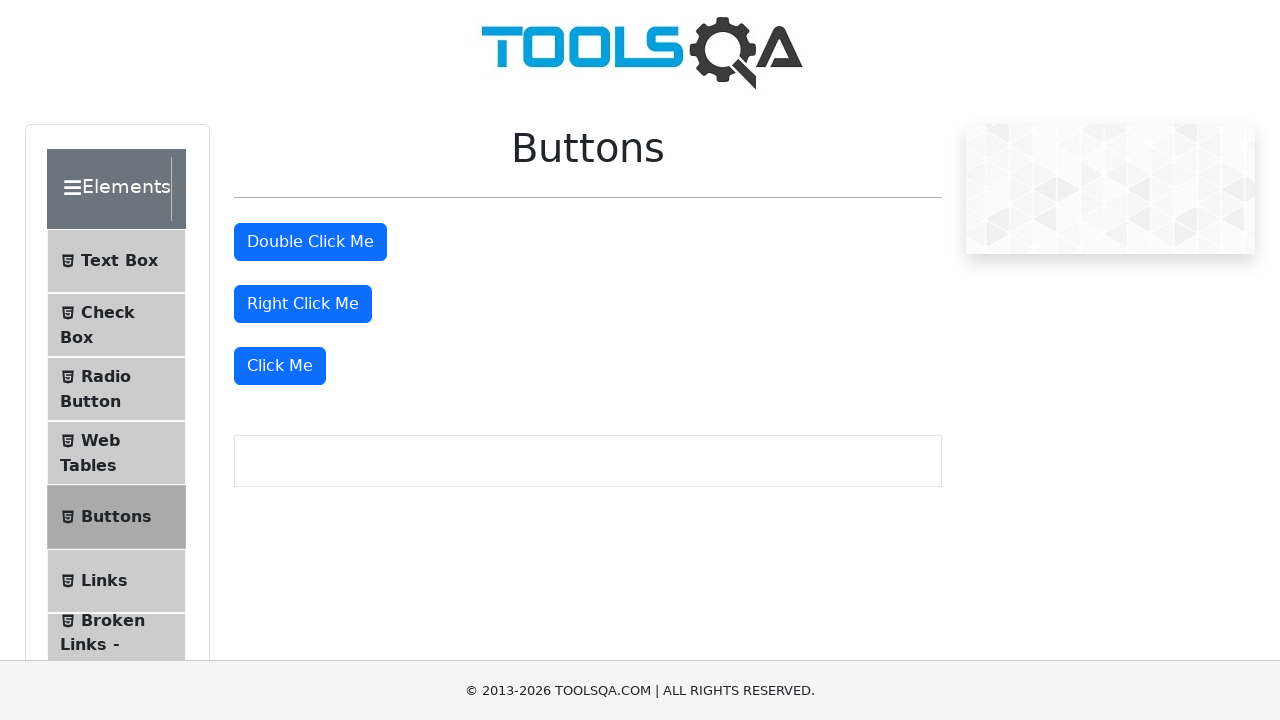

Navigated to DemoQA buttons page
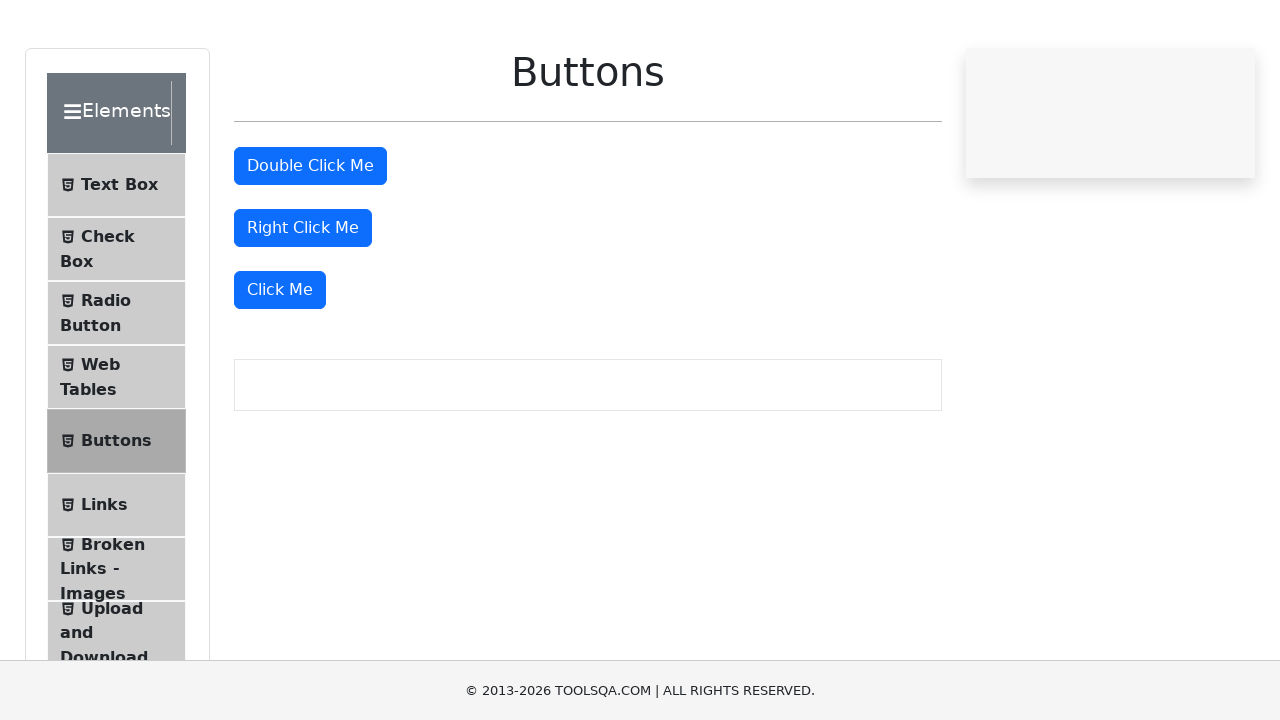

Double-clicked the double click button at (310, 242) on #doubleClickBtn
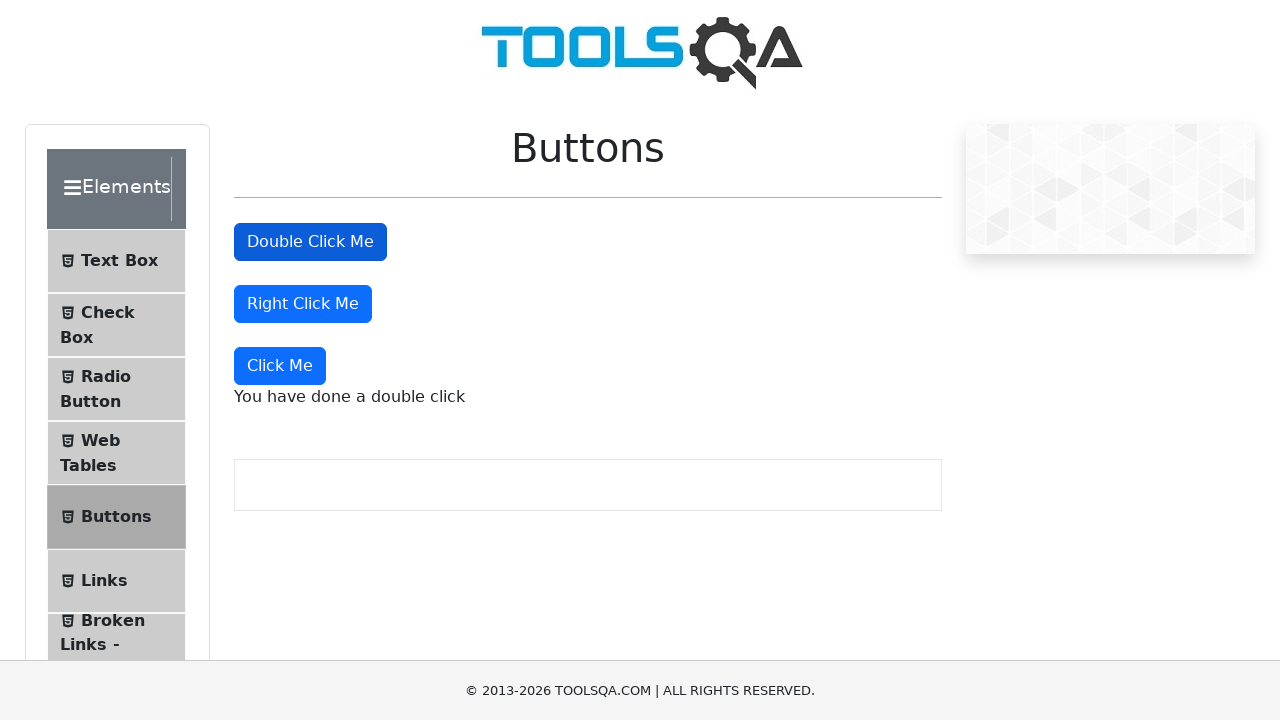

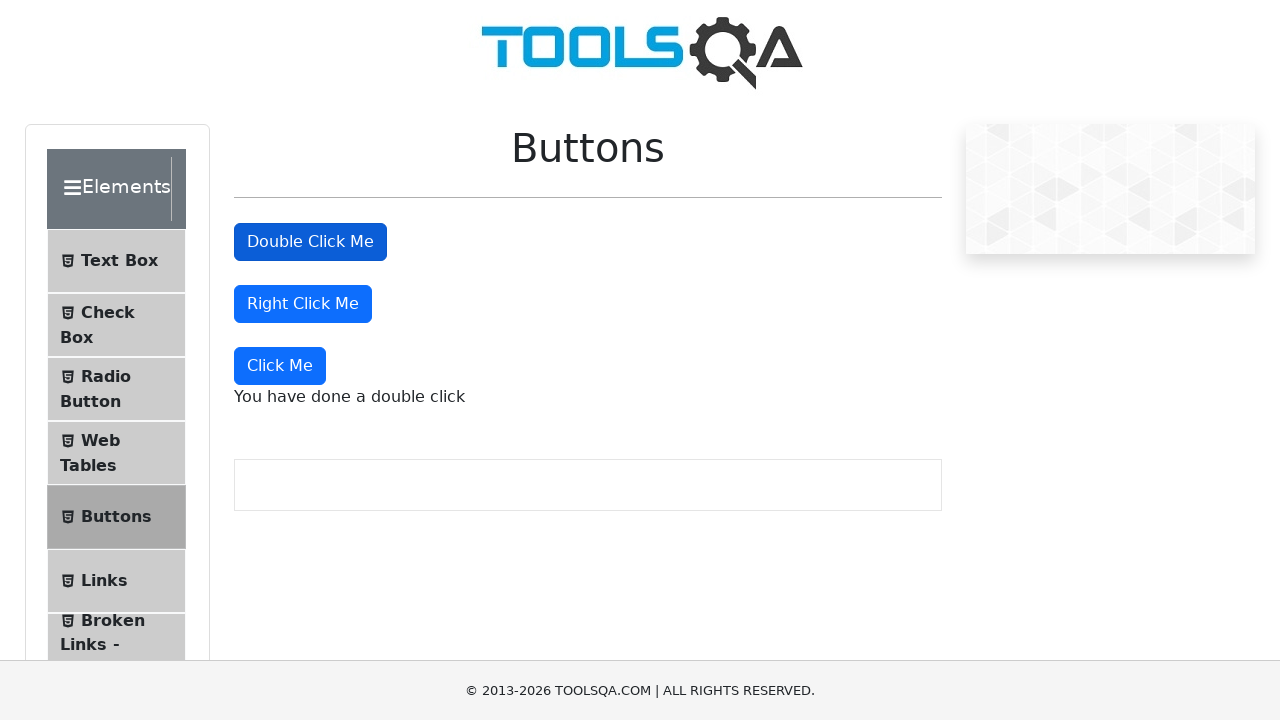